Tests clicking a link by its text content to navigate to the "Read Online for Free" page

Starting URL: http://inventwithpython.com

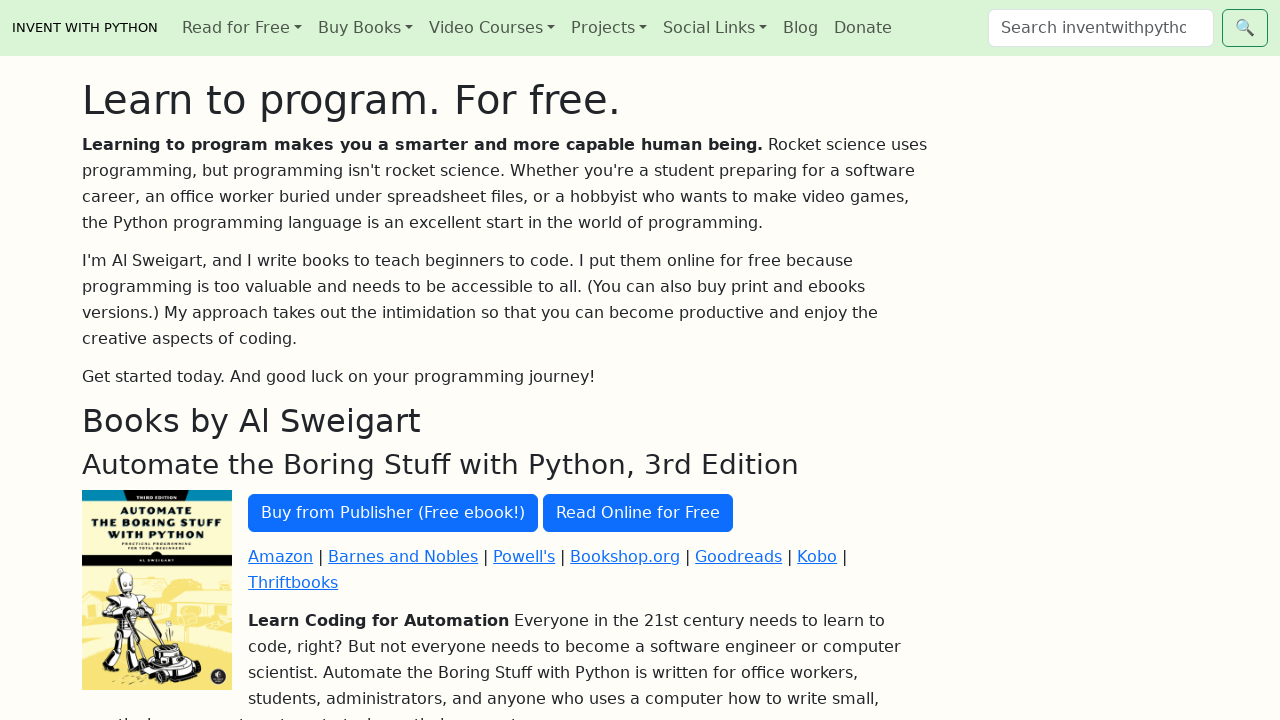

Clicked 'Read Online for Free' link to navigate to online reading page at (638, 513) on text=Read Online for Free
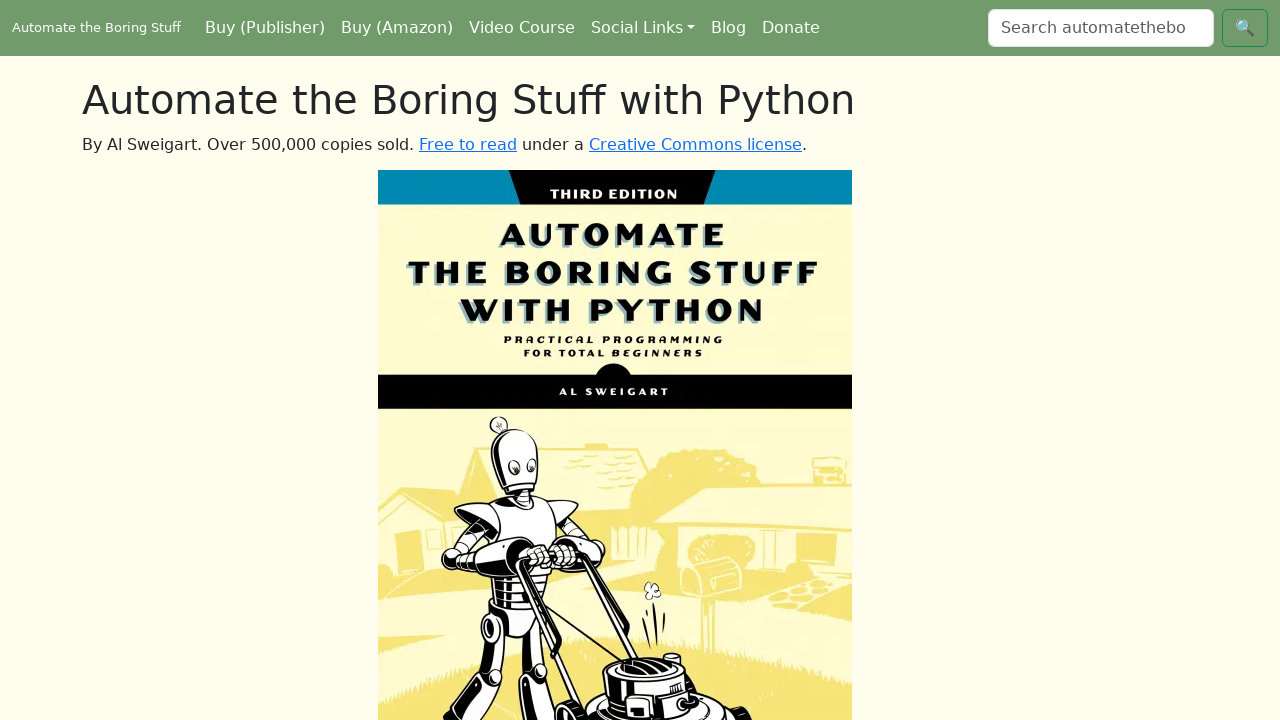

Waited for page to fully load after clicking link
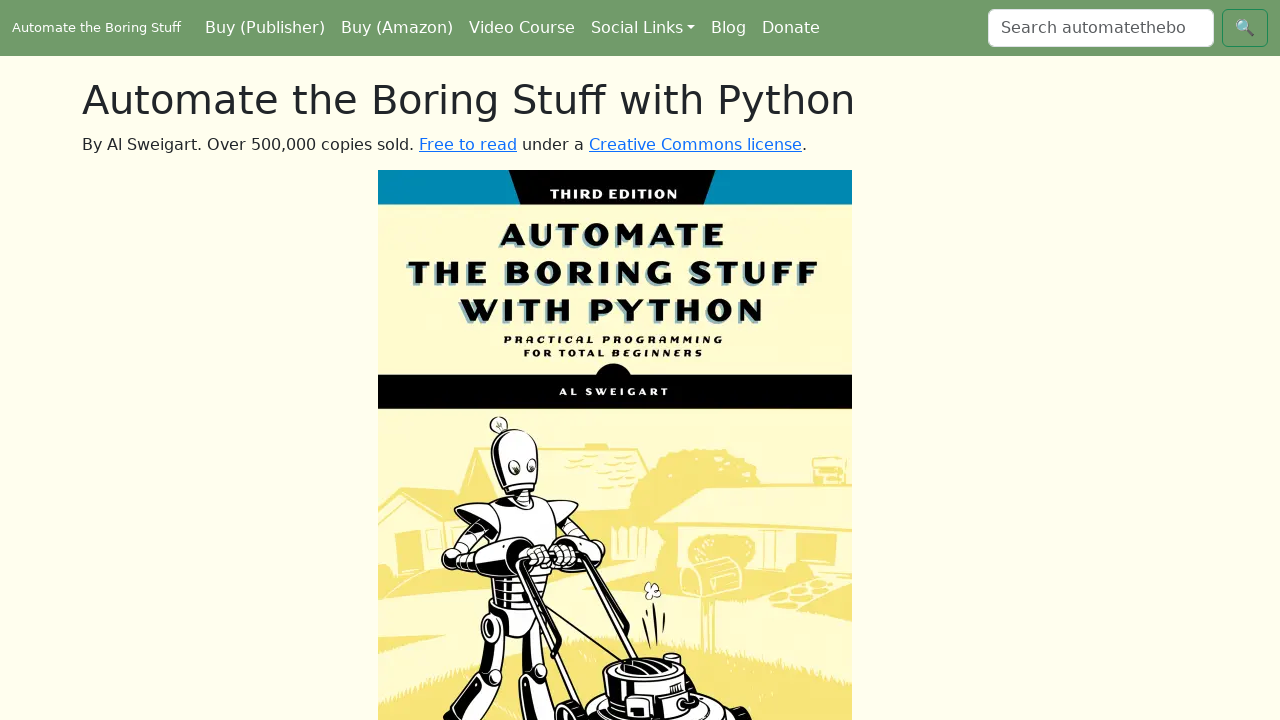

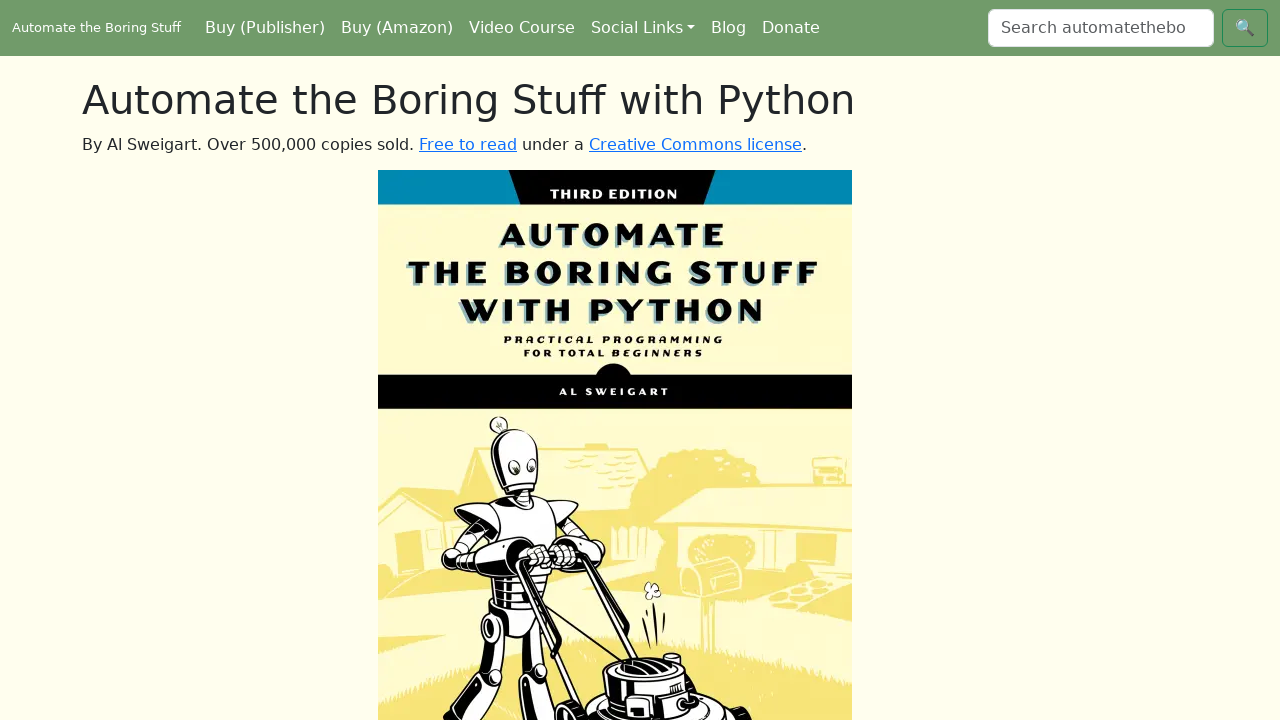